Tests hover interaction by hovering over Demo 2 element and clicking on Practice 6 link that appears

Starting URL: https://grotechminds.com/hoverover/

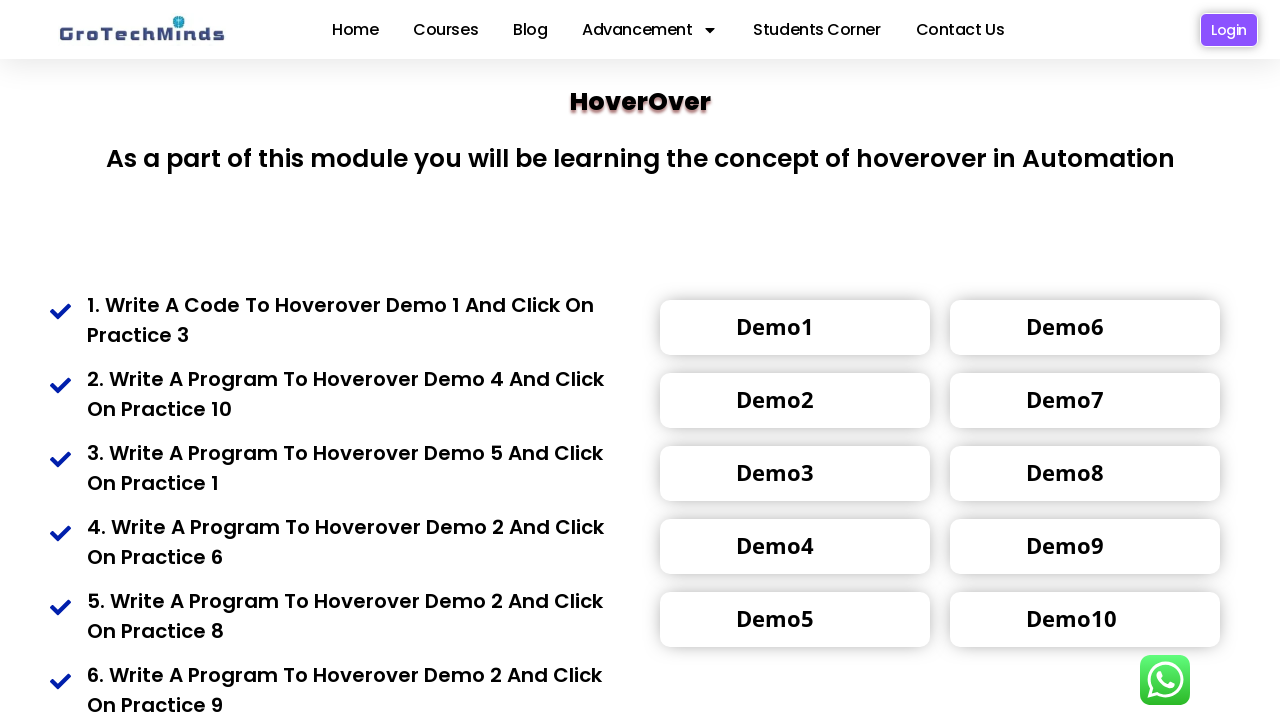

Hovered over Demo 2 element at (795, 400) on xpath=//div[@data-id='ab4cf56']
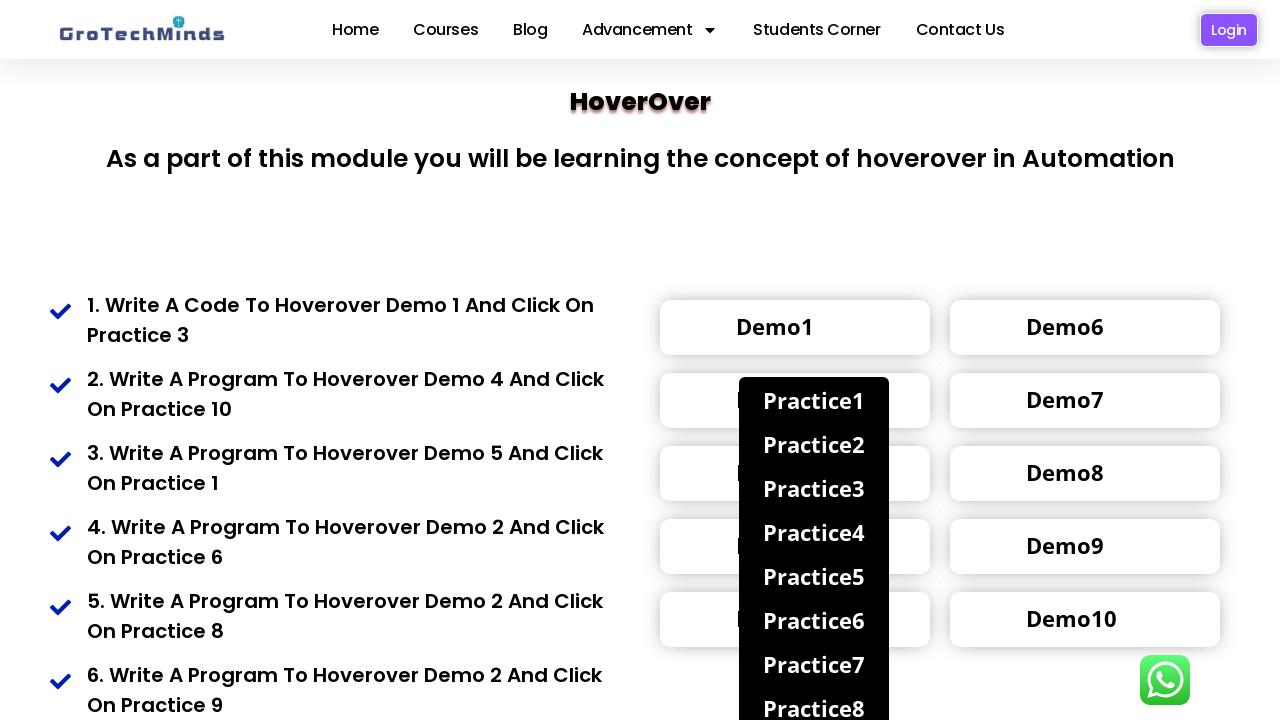

Clicked on Practice 6 link that appeared after hover at (814, 620) on xpath=(//div[contains(text(),'Practice6')])[2]
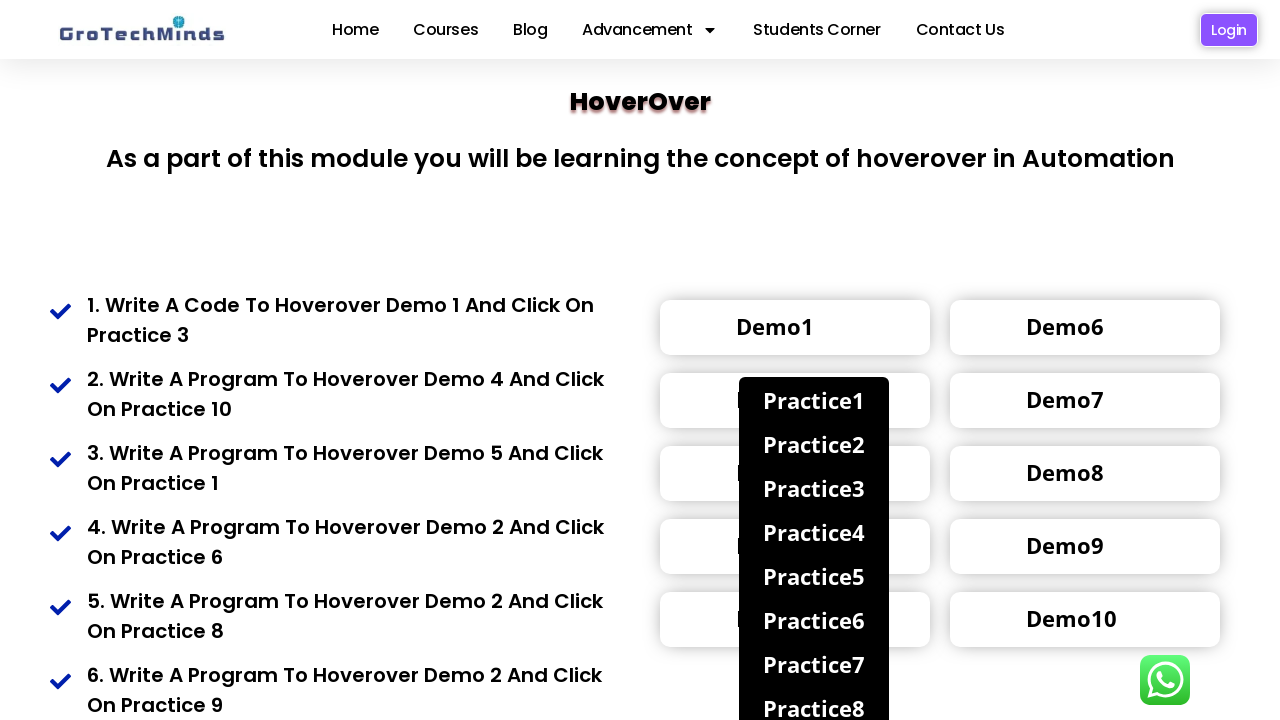

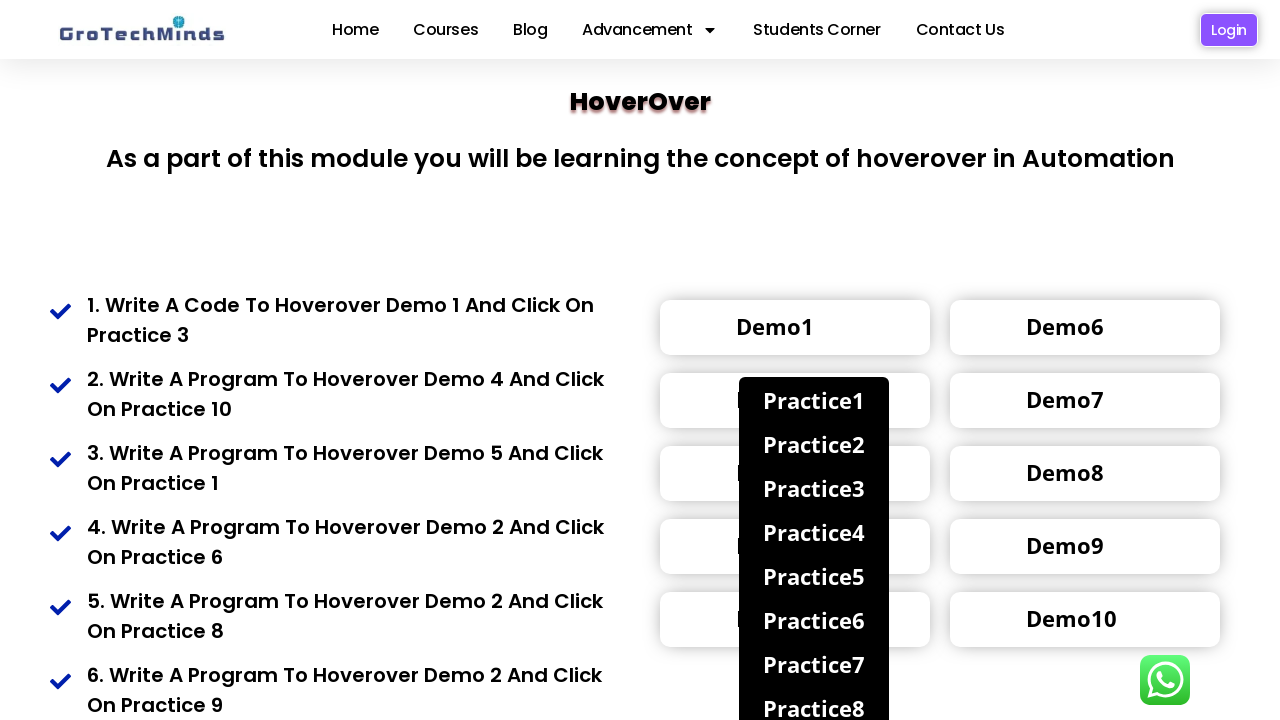